Tests keyboard key press functionality by sending a space key to an input element and verifying the result text, then sending a left arrow key using the action builder and verifying that result.

Starting URL: http://the-internet.herokuapp.com/key_presses

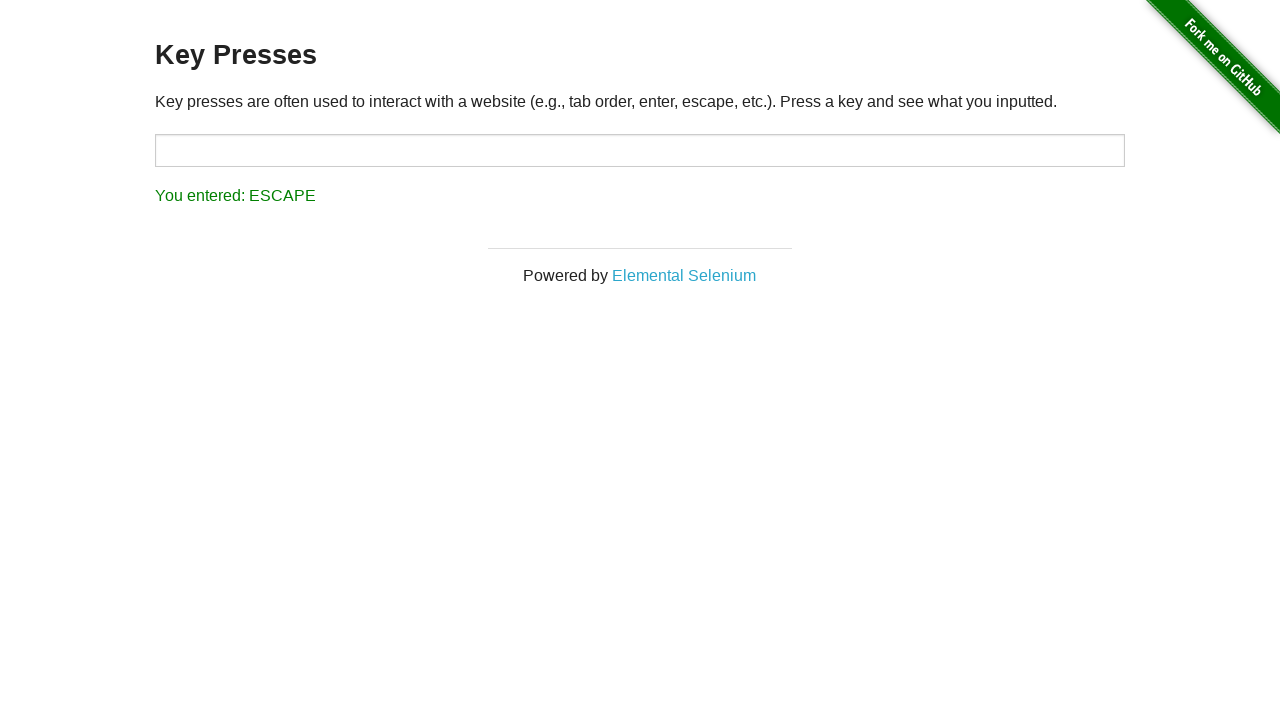

Navigated to key presses test page
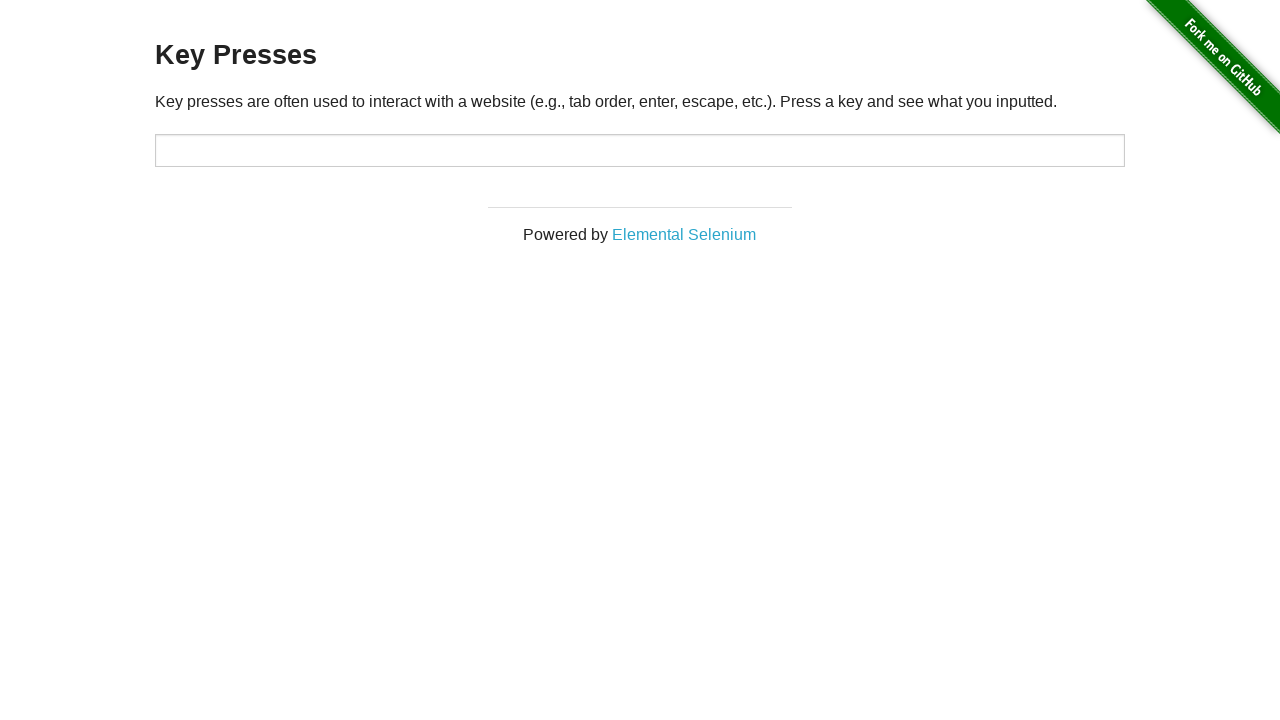

Pressed Space key on target element on #target
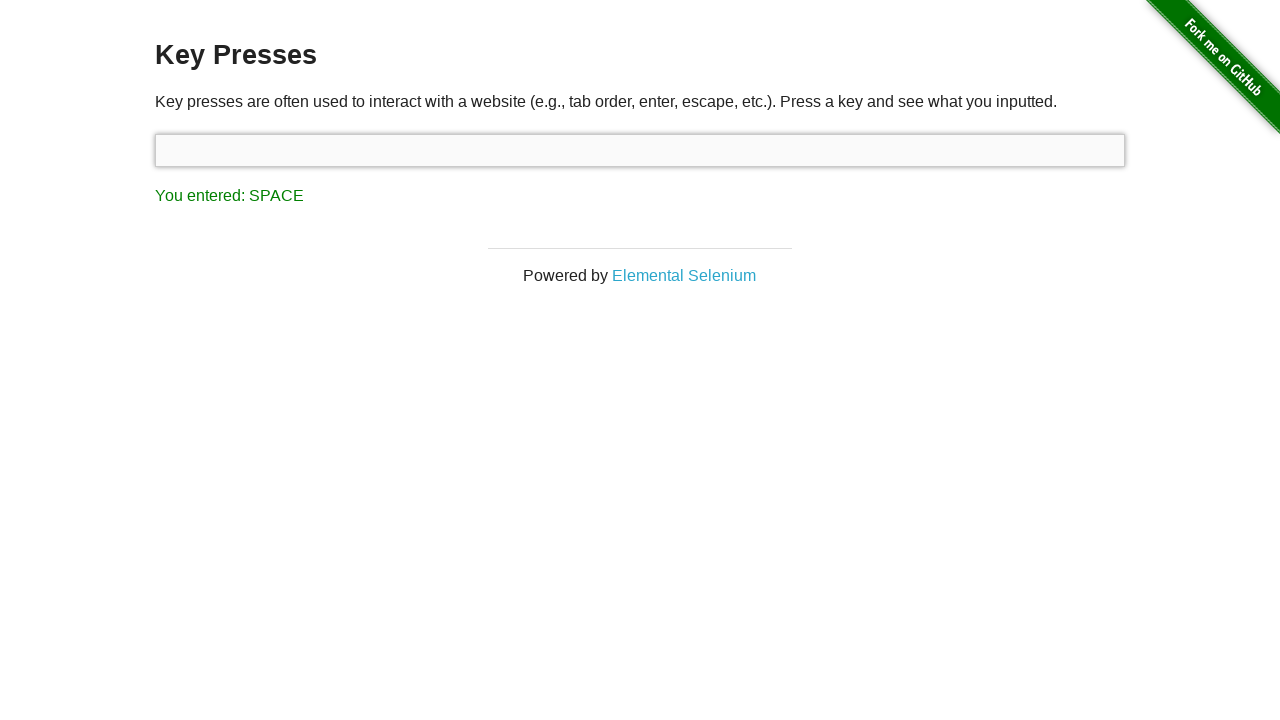

Retrieved result text after Space key press
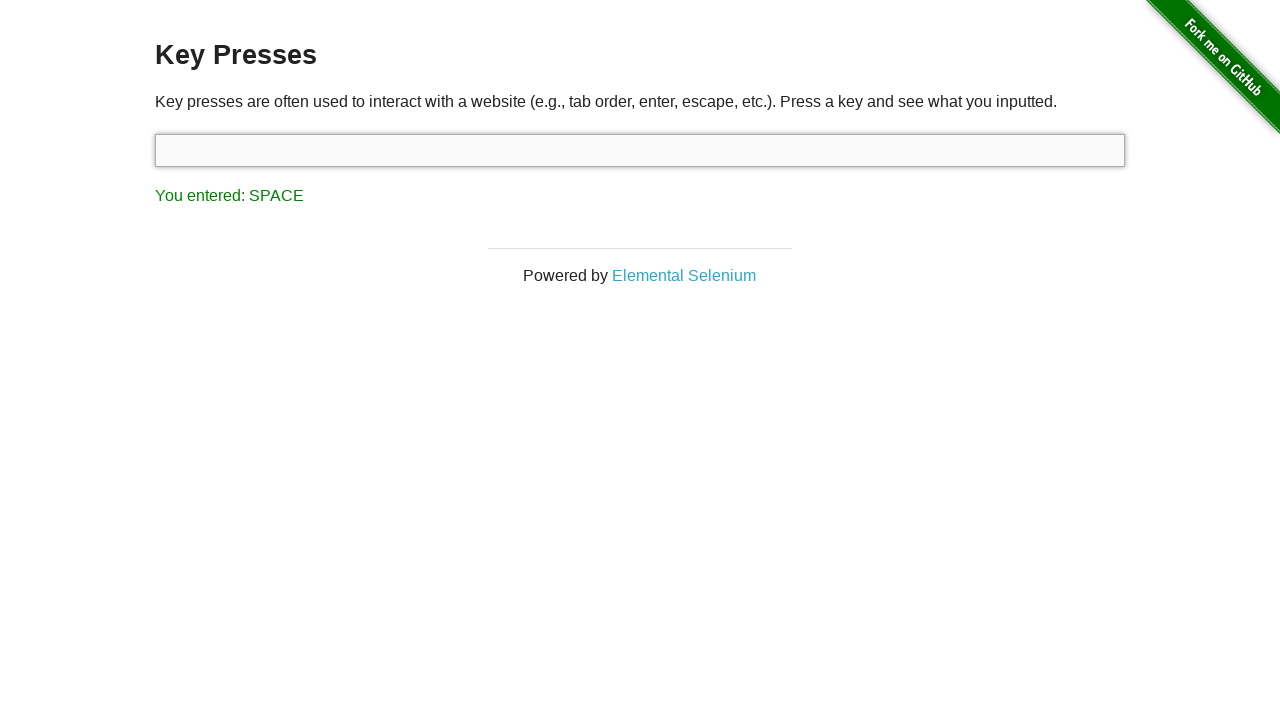

Verified result text shows 'You entered: SPACE'
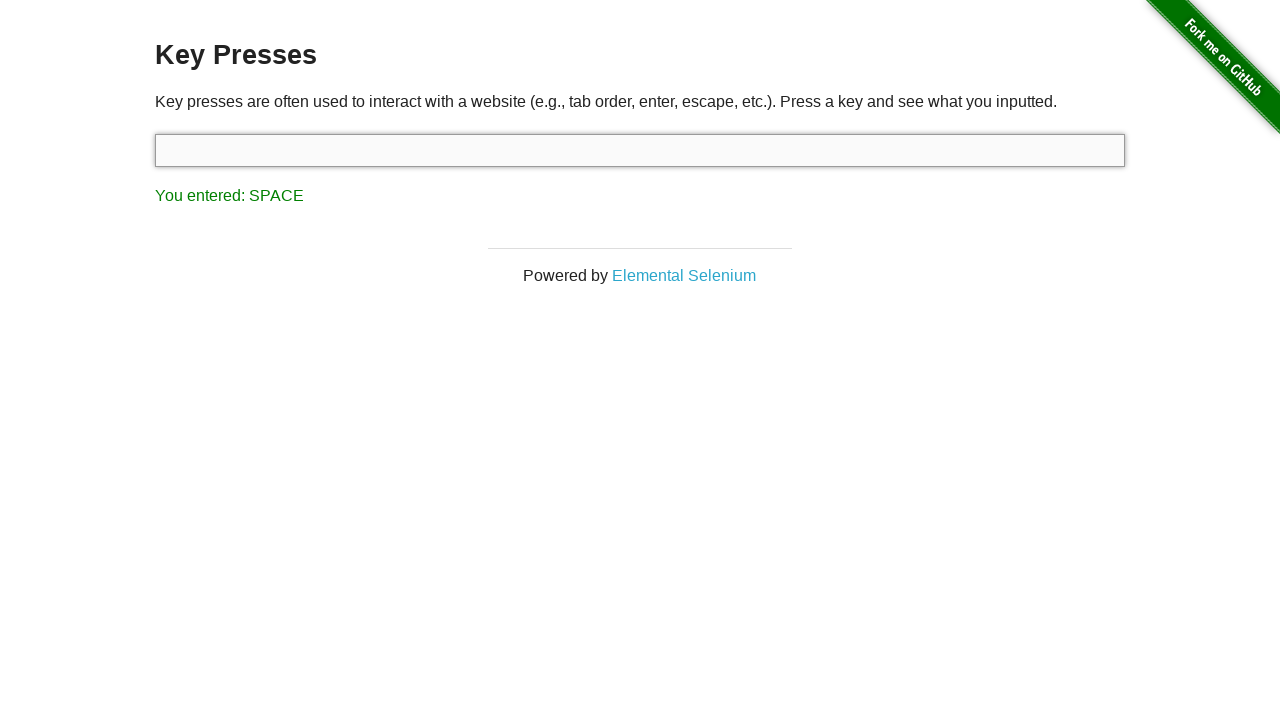

Pressed ArrowLeft key using keyboard action builder
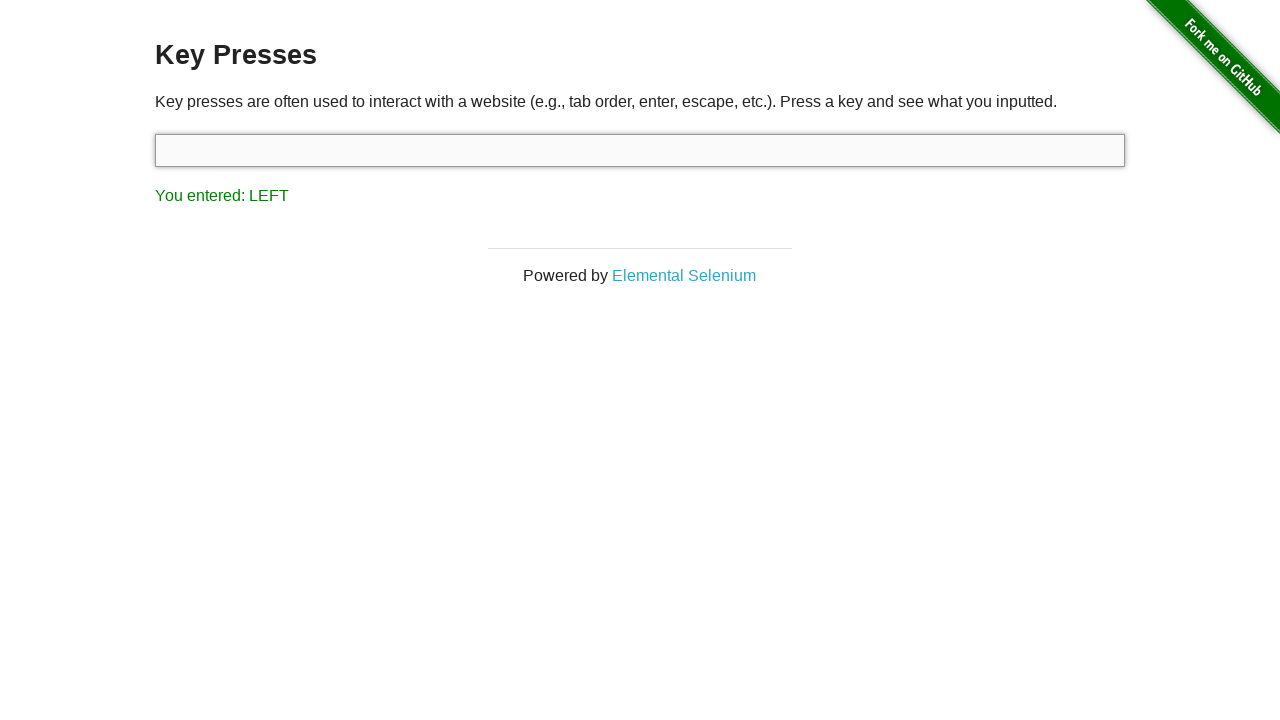

Retrieved result text after ArrowLeft key press
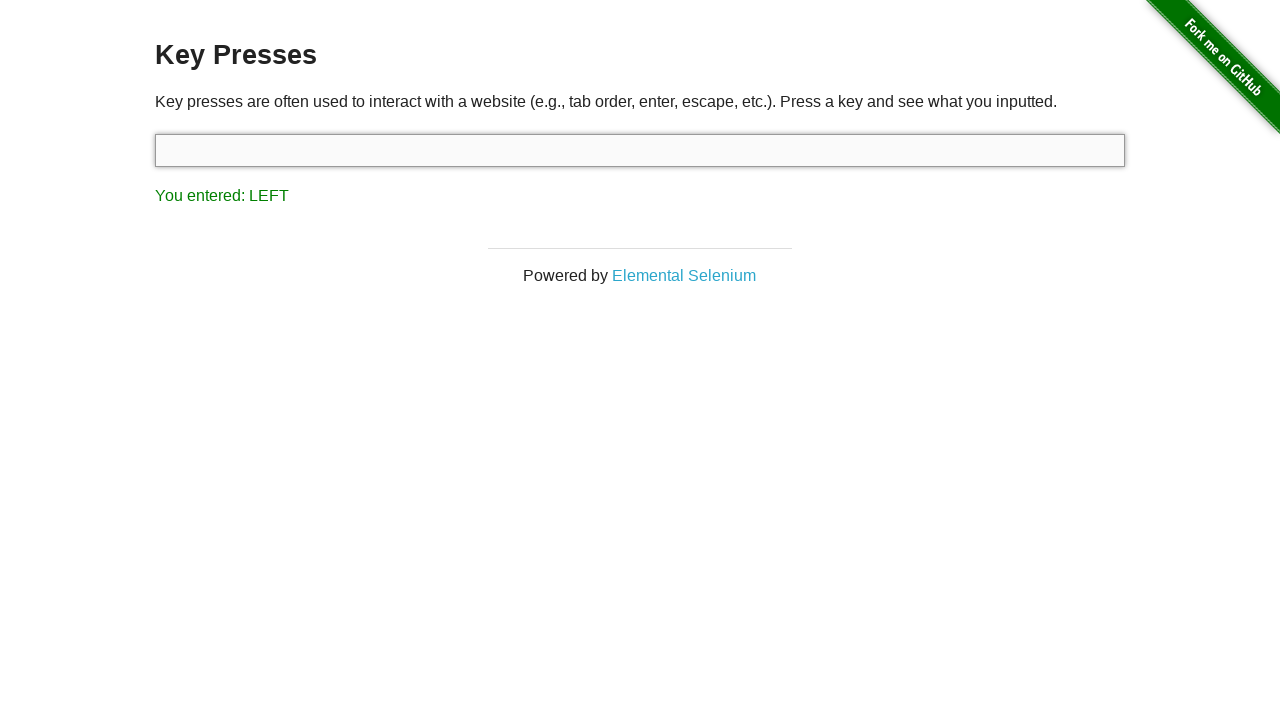

Verified result text shows 'You entered: LEFT'
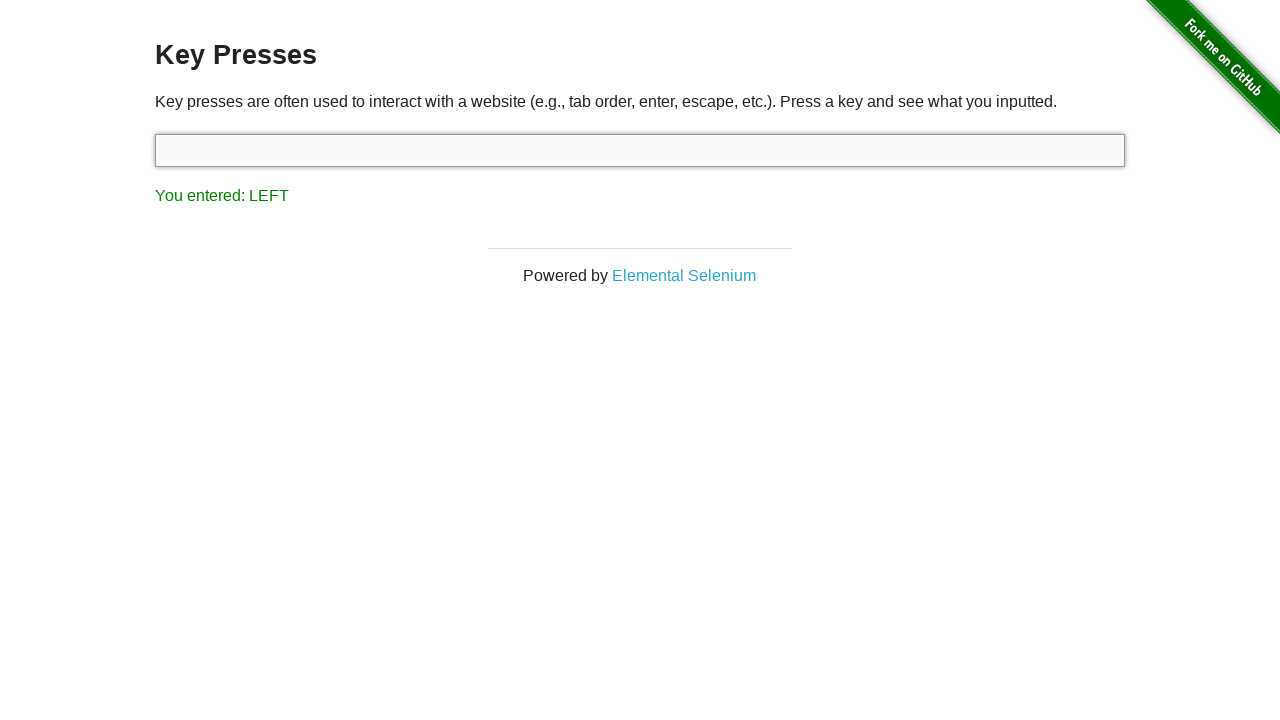

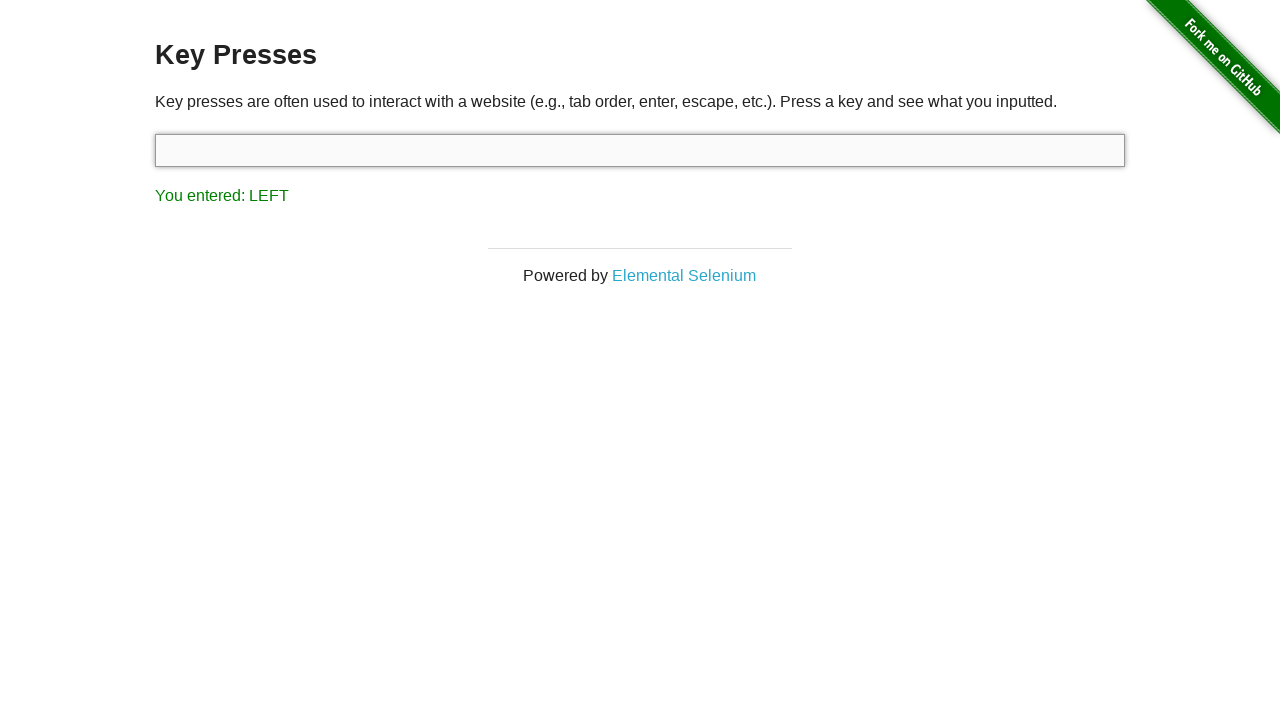